Tests slider functionality by dragging the slider handle horizontally within an iframe

Starting URL: http://jqueryui.com/slider/

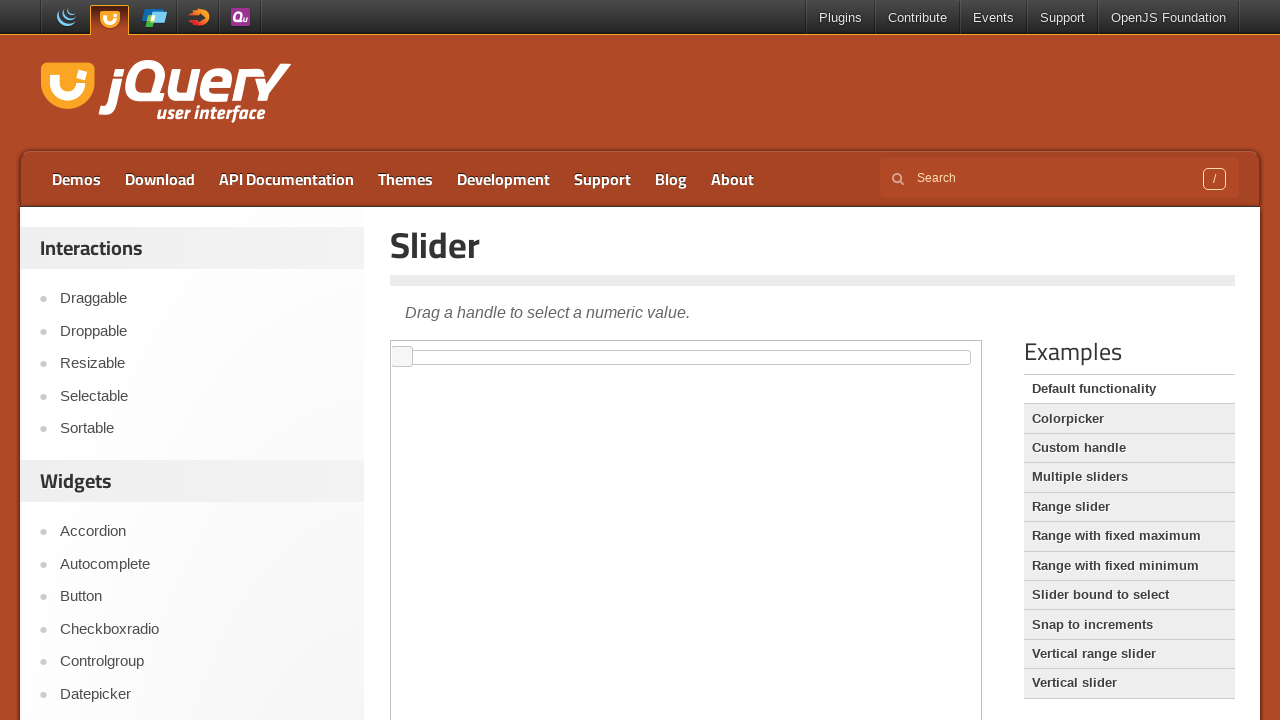

Located the demo iframe
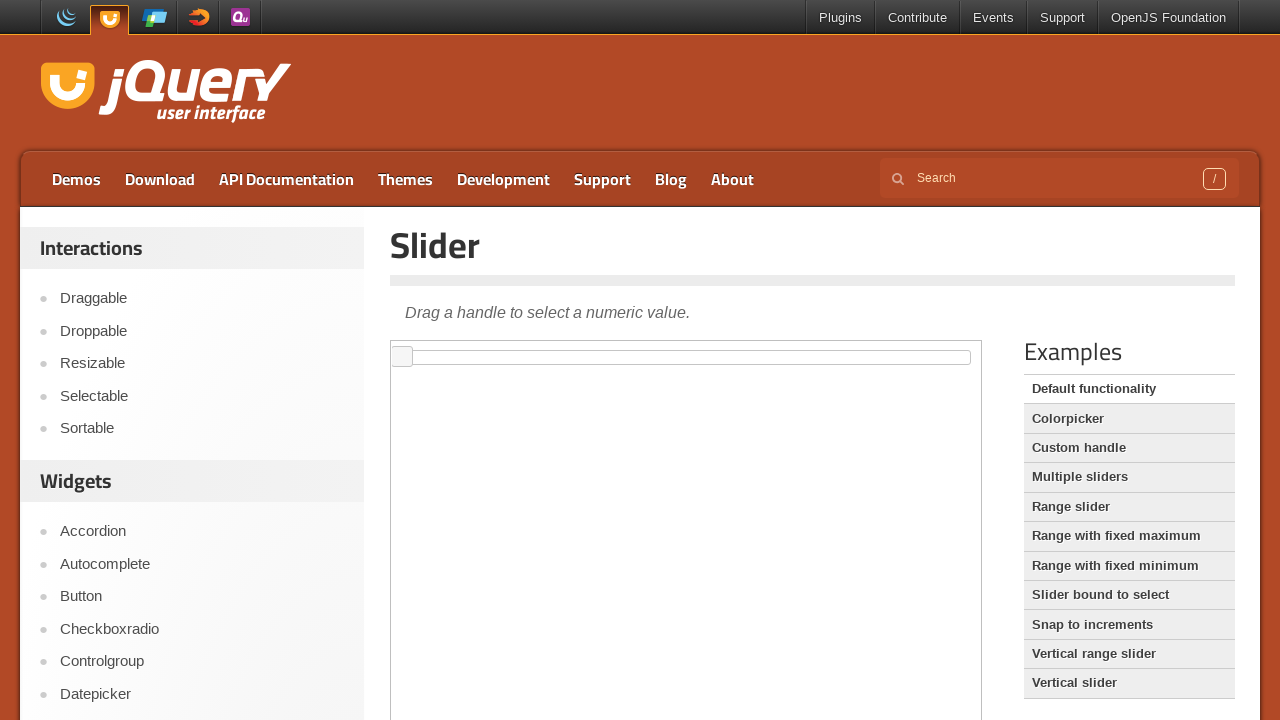

Located the slider handle element
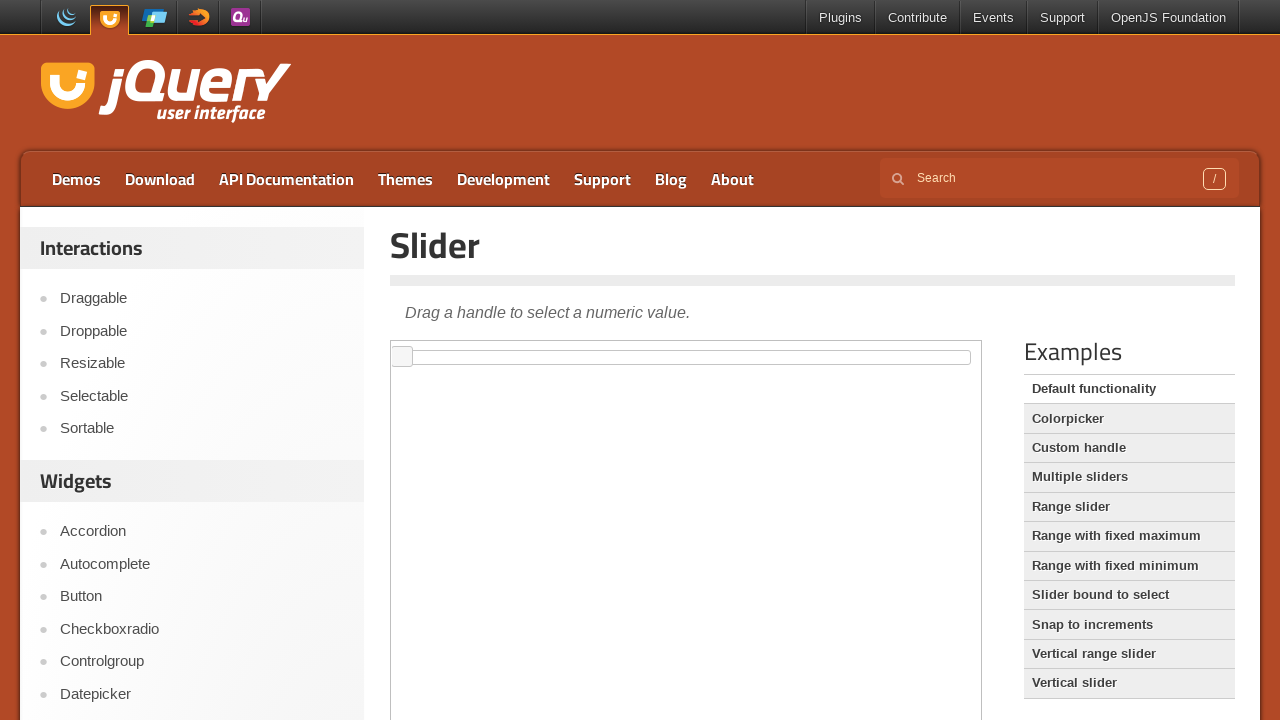

Retrieved bounding box of slider handle
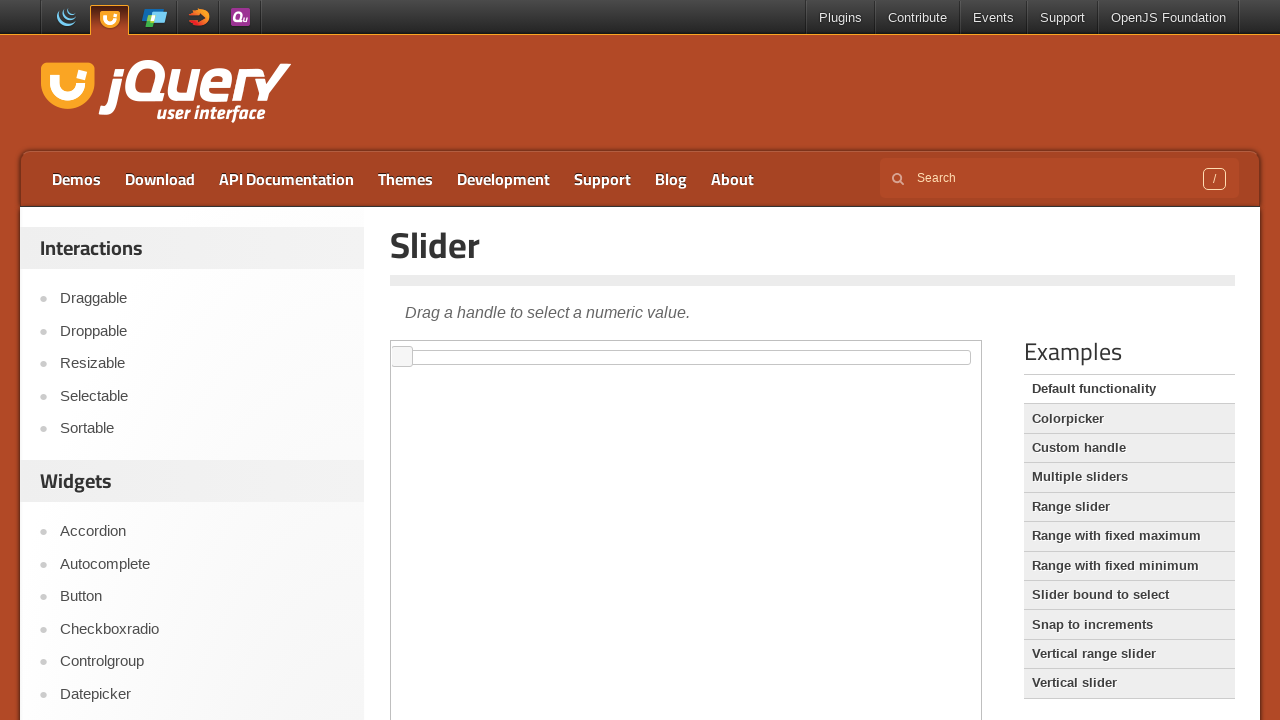

Moved mouse to center of slider handle at (402, 357)
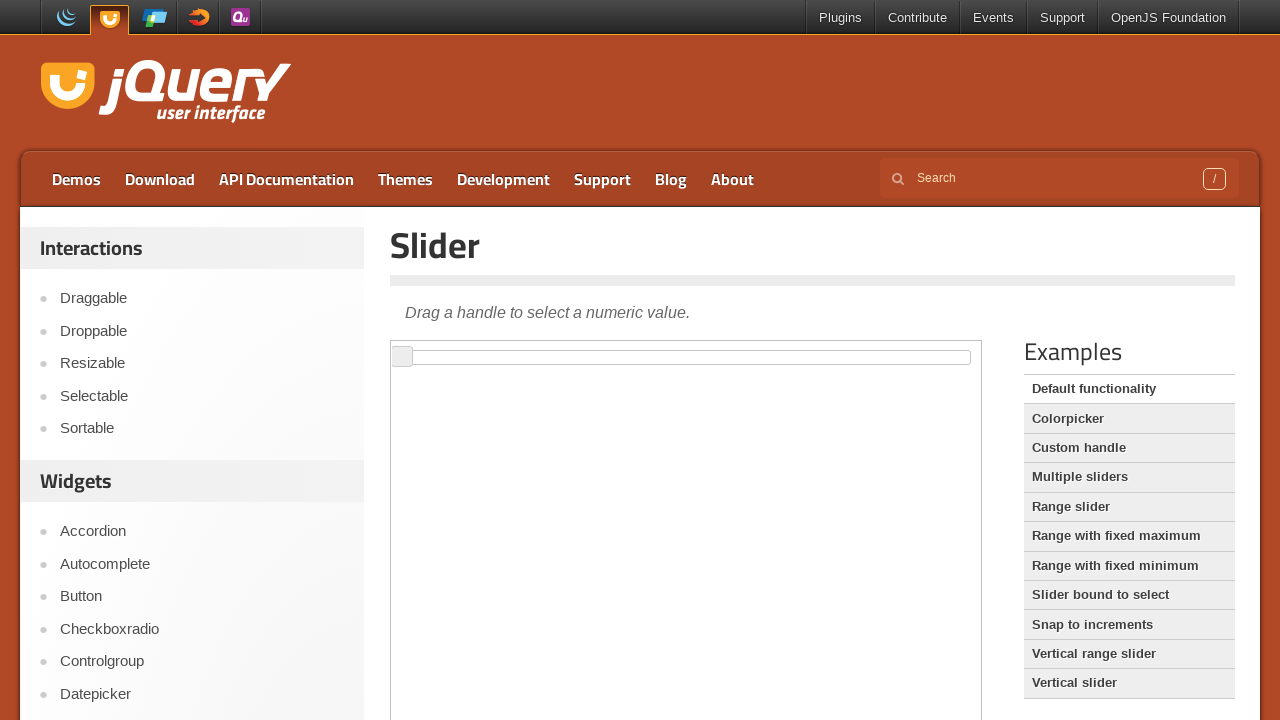

Pressed mouse button down on slider handle at (402, 357)
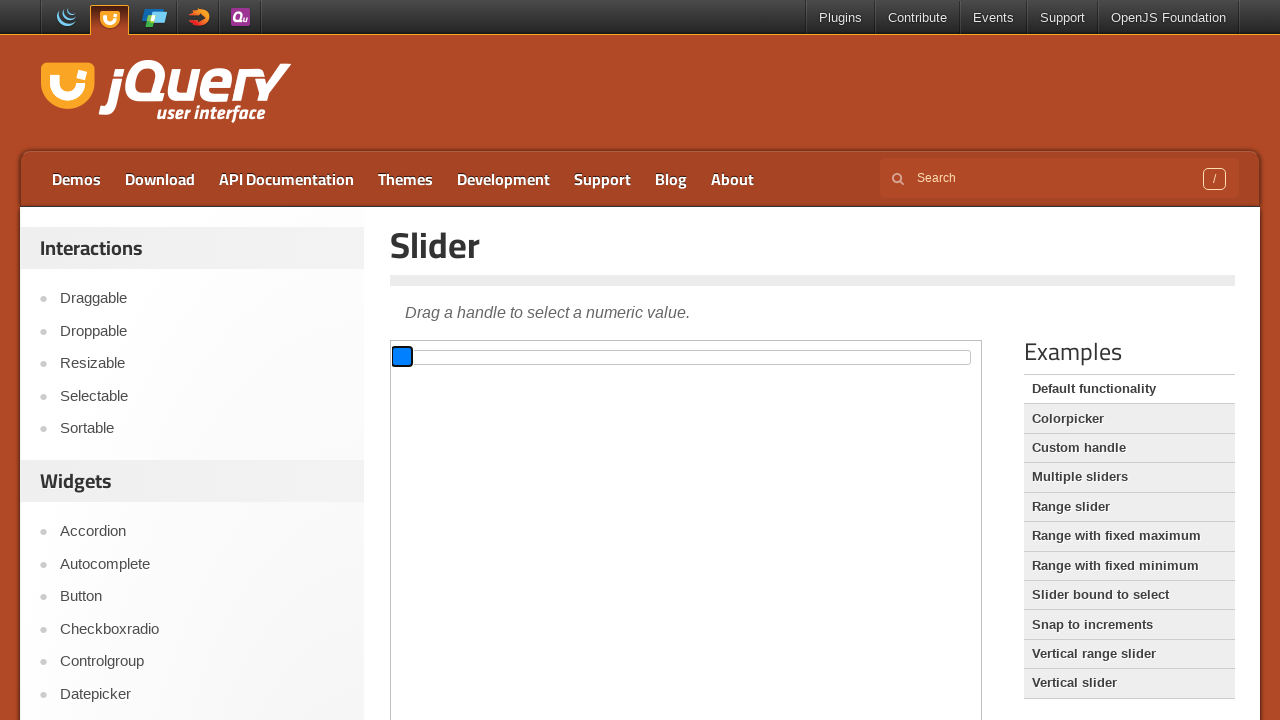

Dragged slider handle 200 pixels to the right at (592, 346)
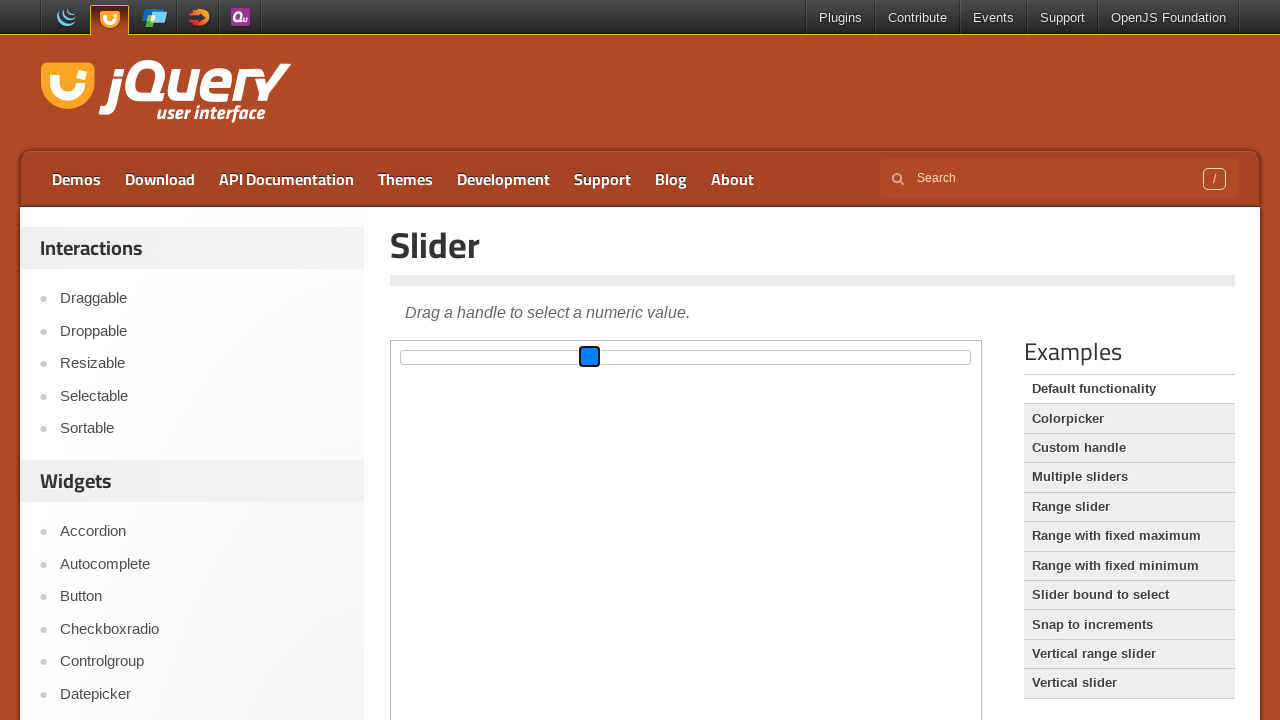

Released mouse button to complete slider drag at (592, 346)
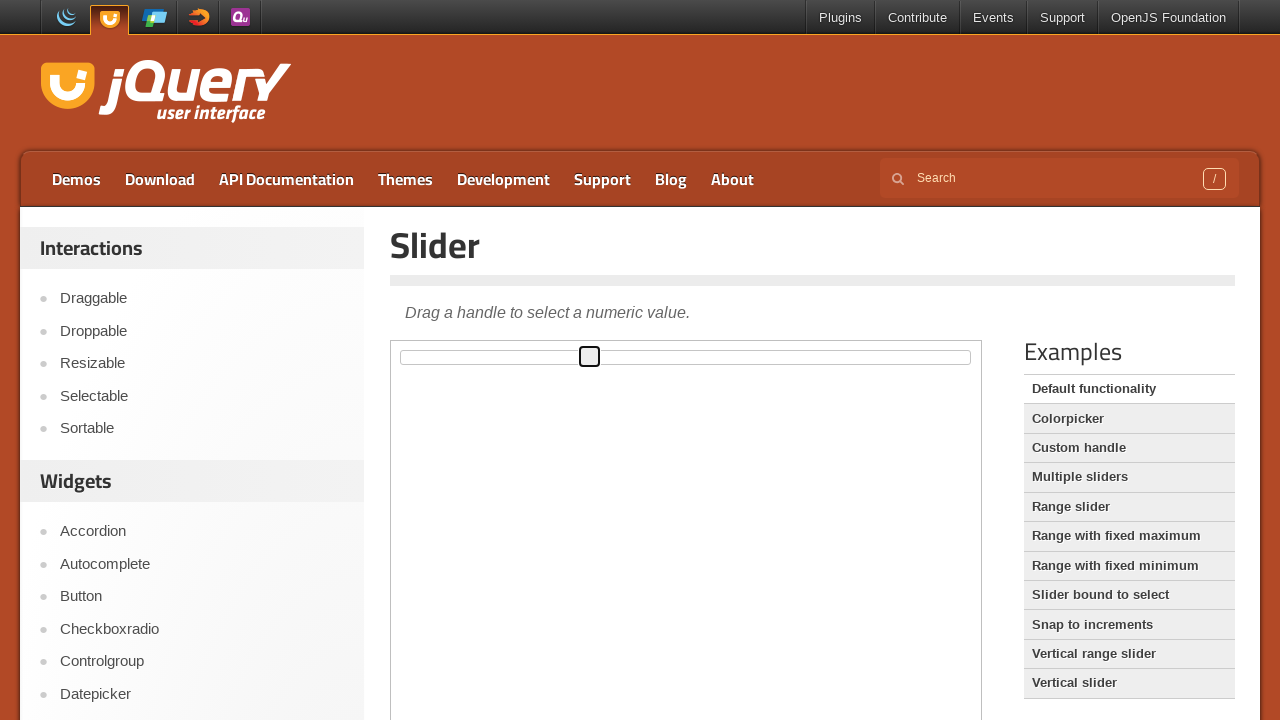

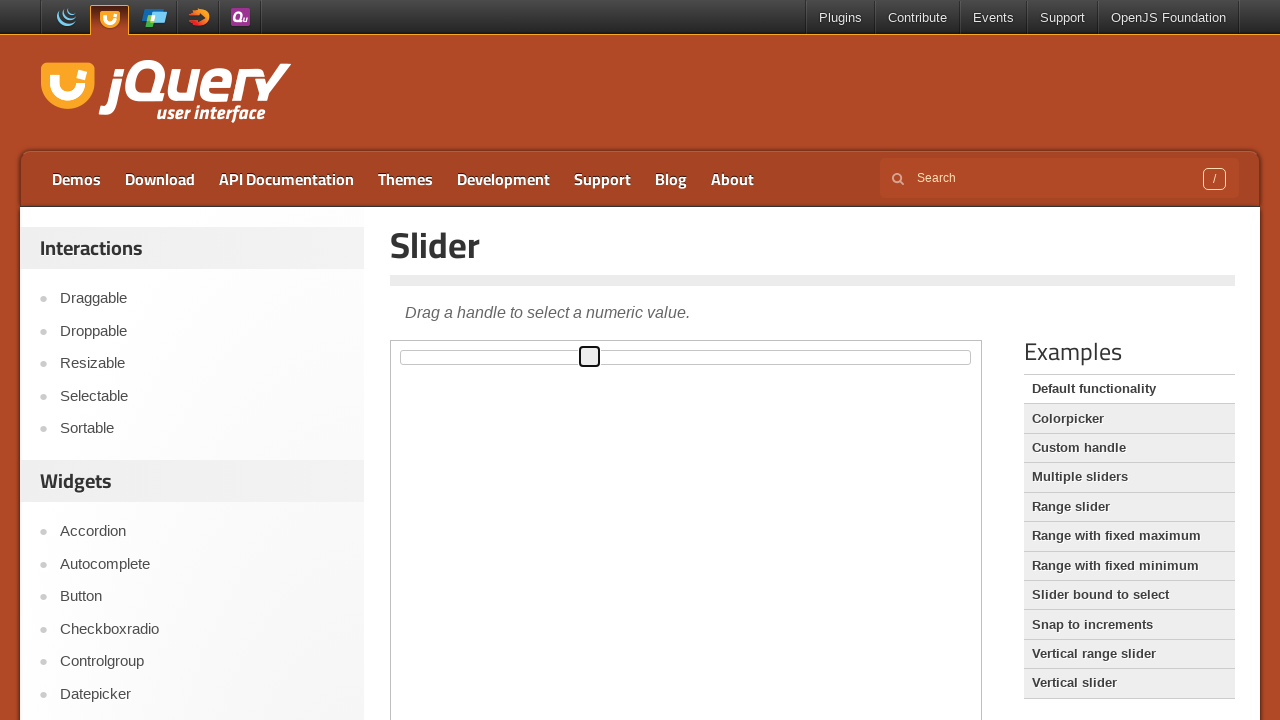